Tests JavaScript alert functionality by clicking on alert trigger buttons on the DemoQA alerts page, including the standard alert button and the timed alert button.

Starting URL: https://demoqa.com/alerts

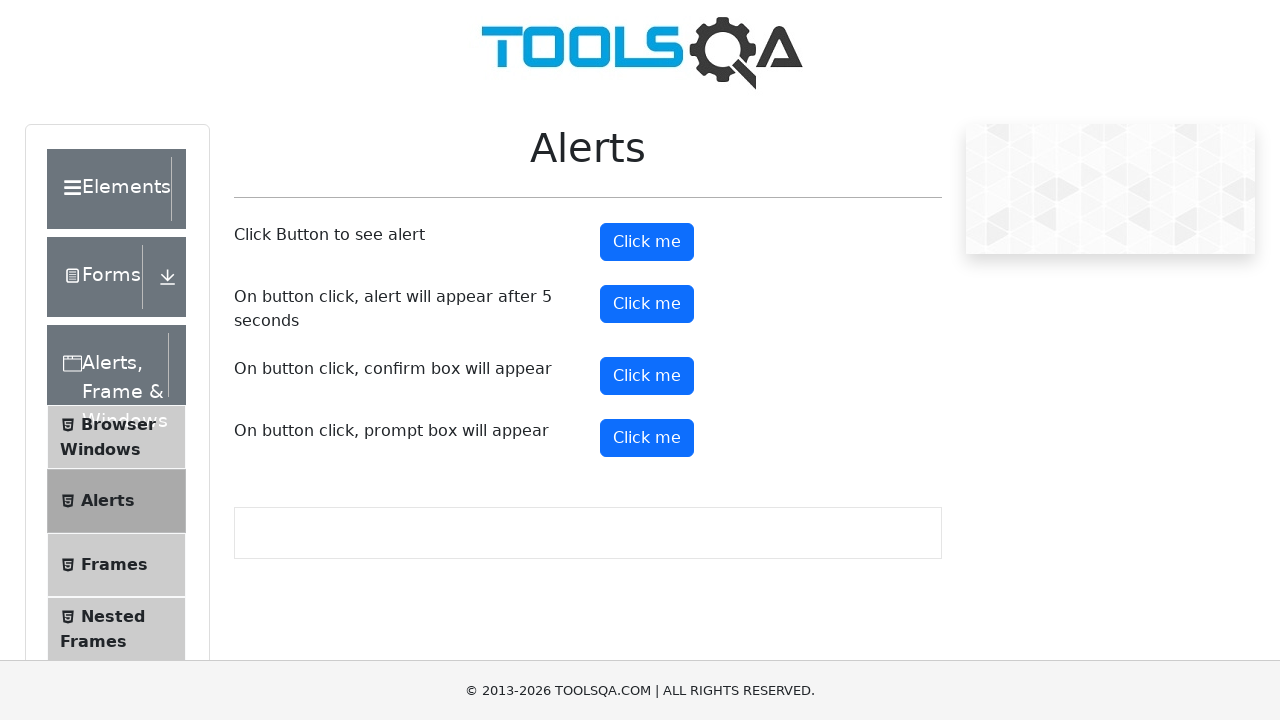

Clicked alert button to trigger JavaScript alert at (647, 242) on #alertButton
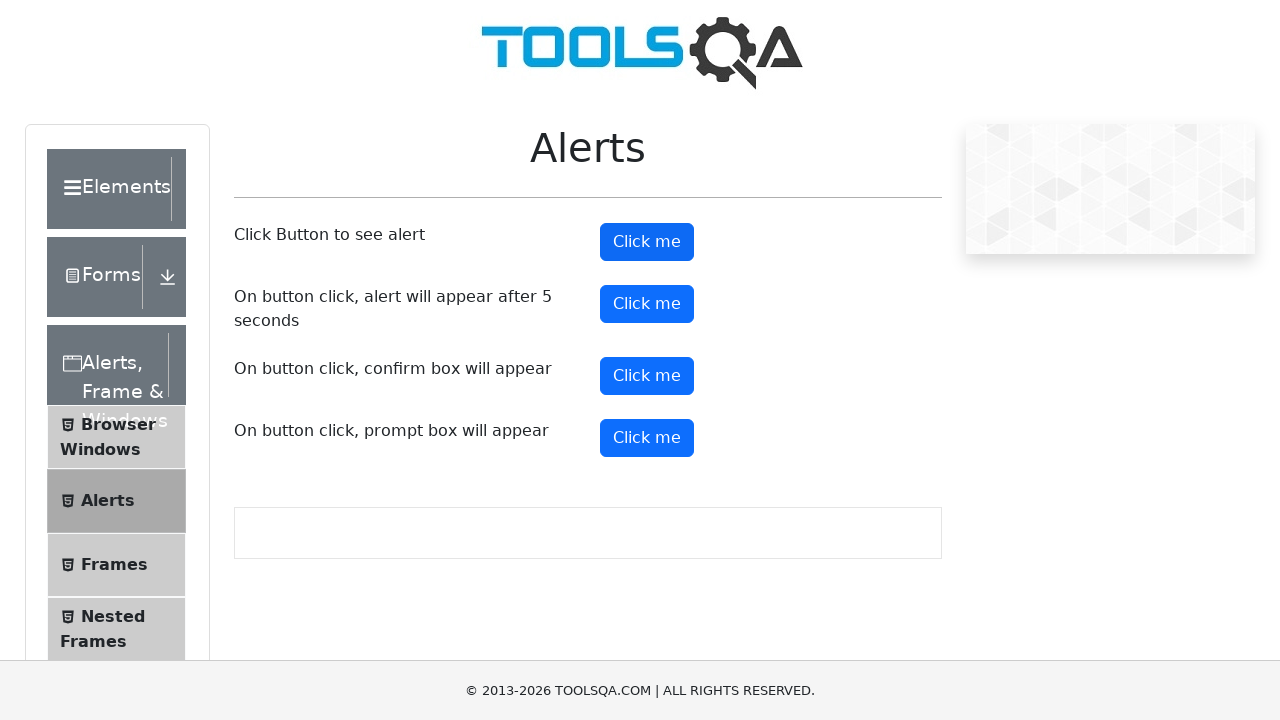

Set up dialog handler to accept alerts
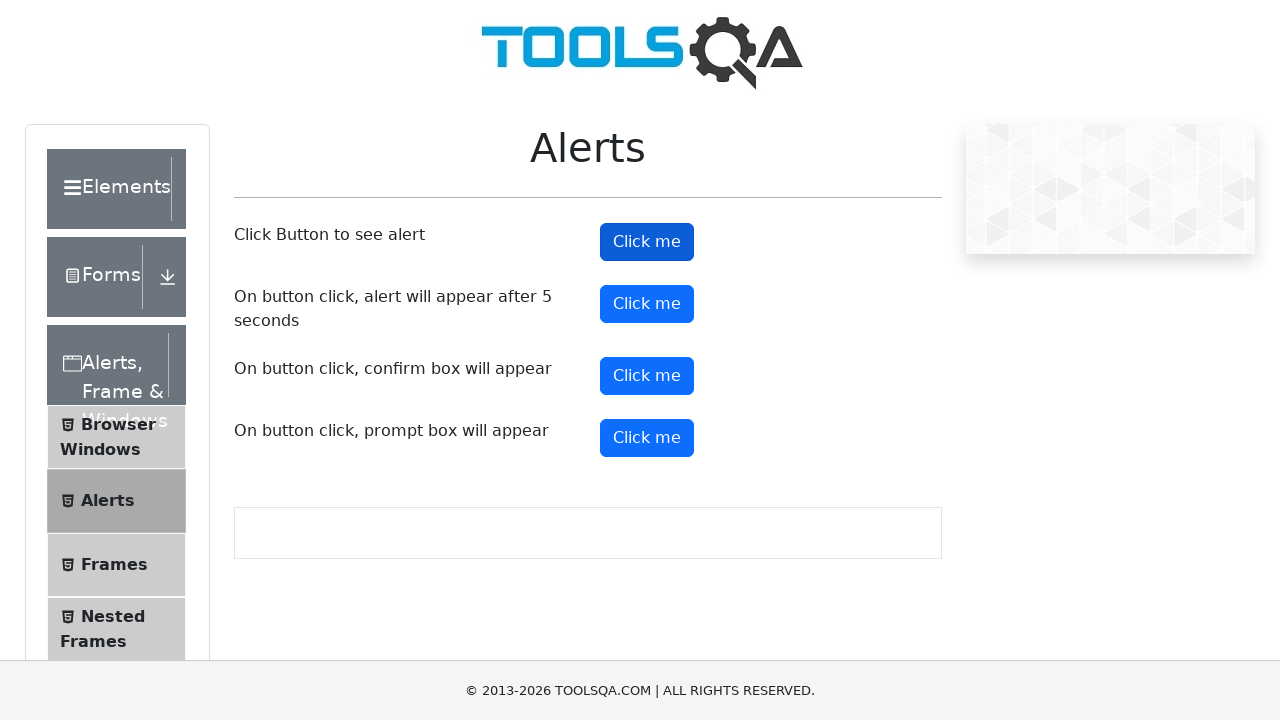

Waited 1 second for alert interaction to complete
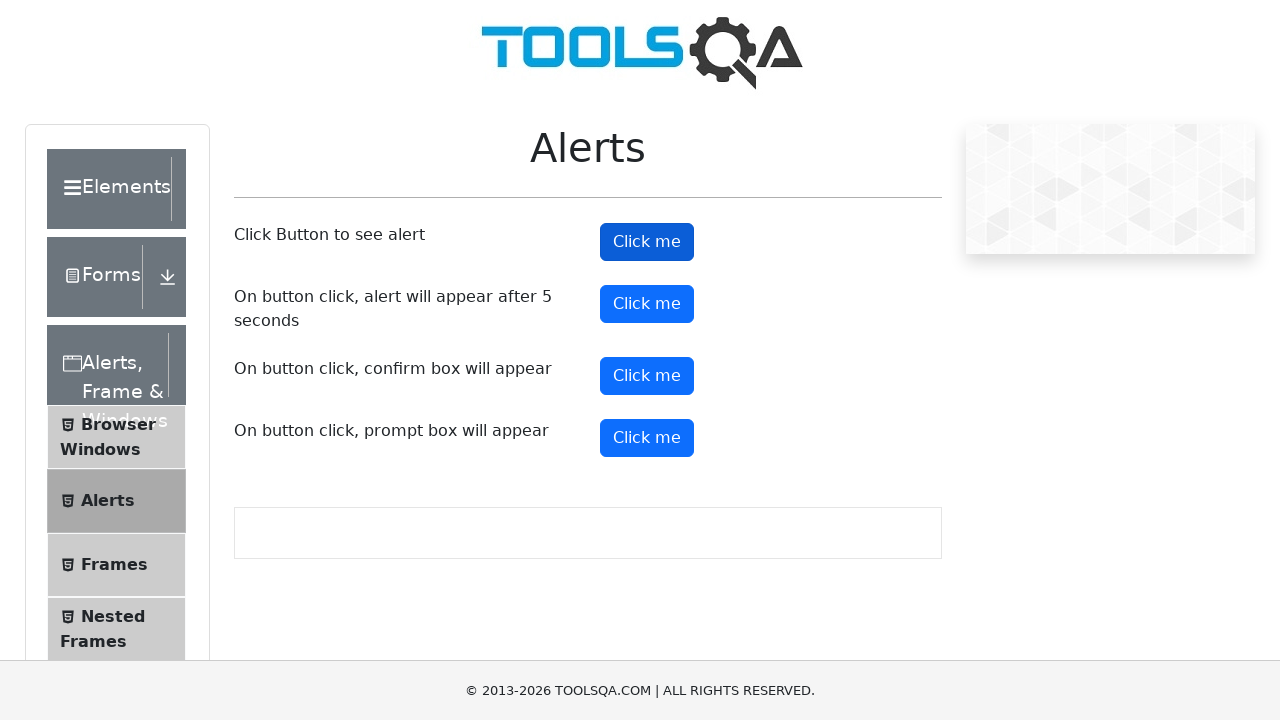

Clicked timer alert button to trigger timed alert at (647, 304) on #timerAlertButton
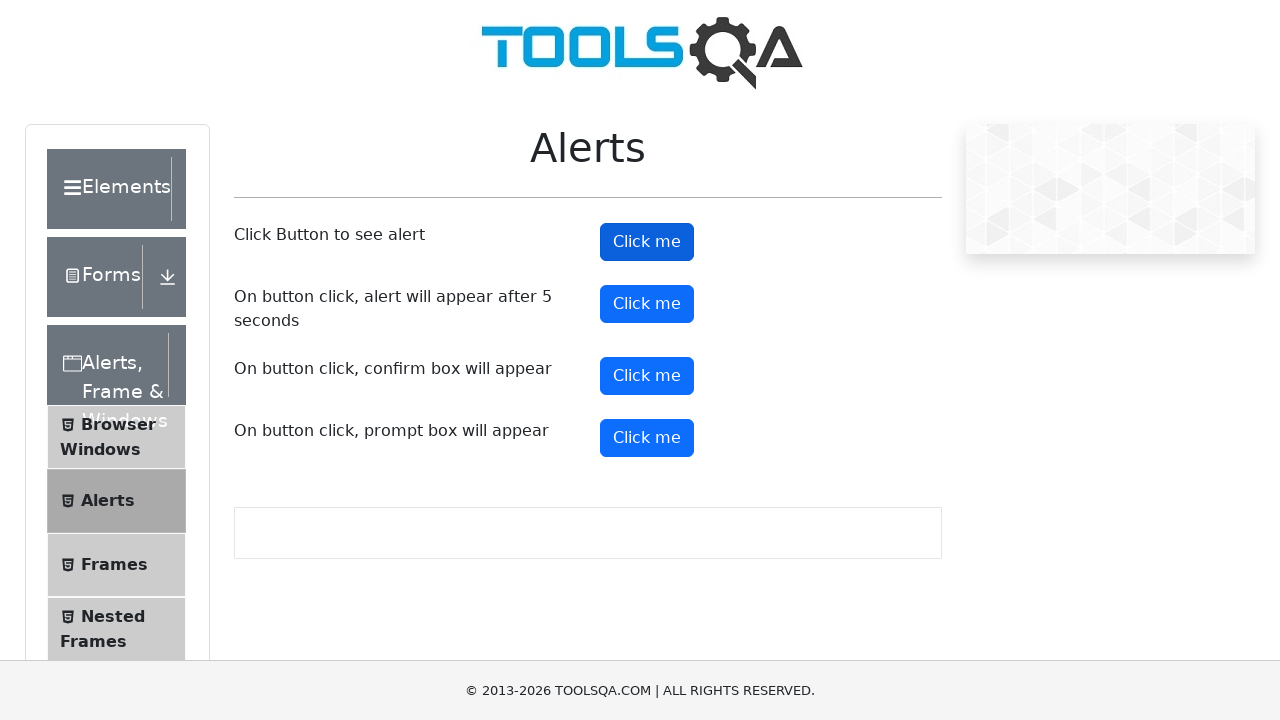

Waited 6 seconds for timed alert to appear and be handled
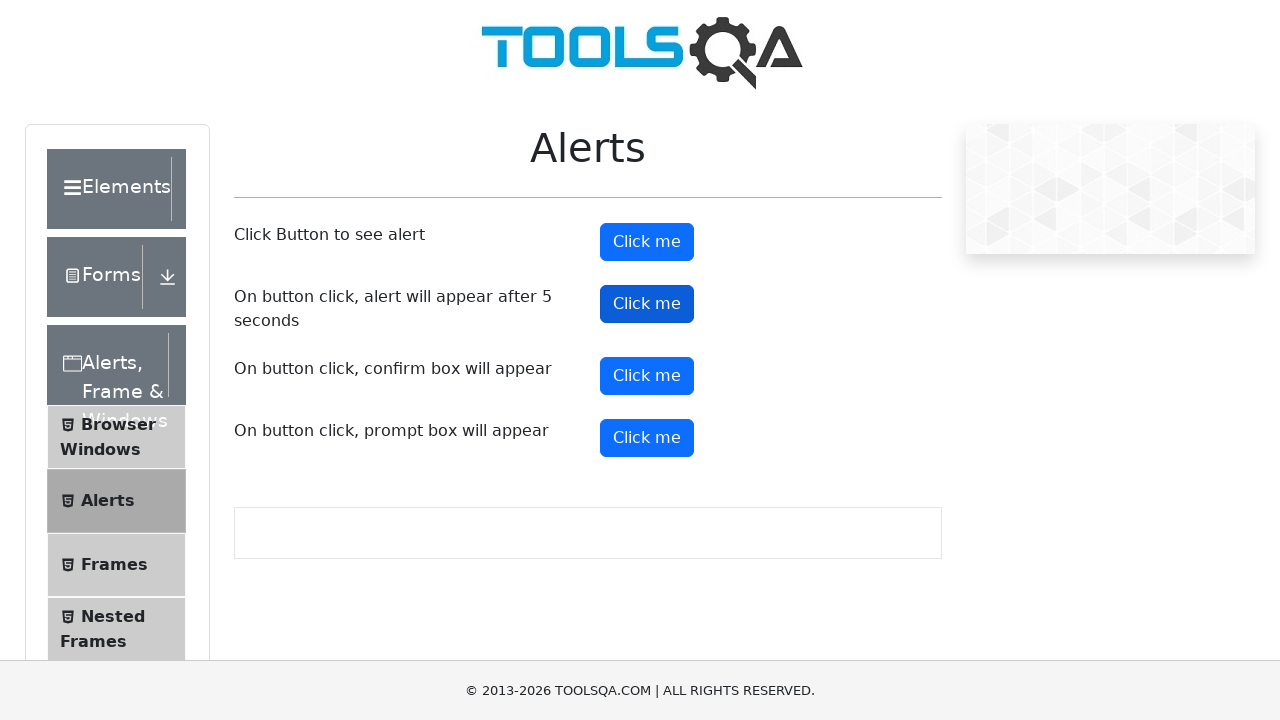

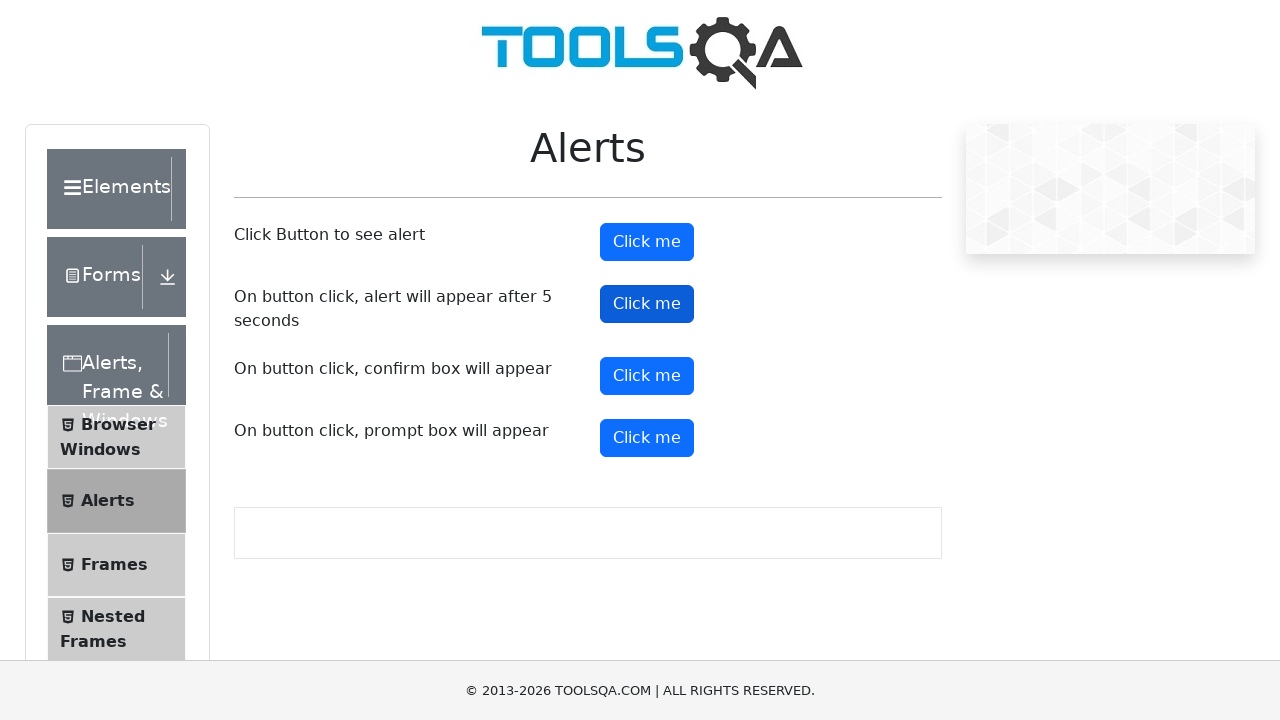